Tests iframe switching functionality by entering text into a field within an iframe, switching back to main content, and clicking a navigation link

Starting URL: http://demo.automationtesting.in/Frames.html

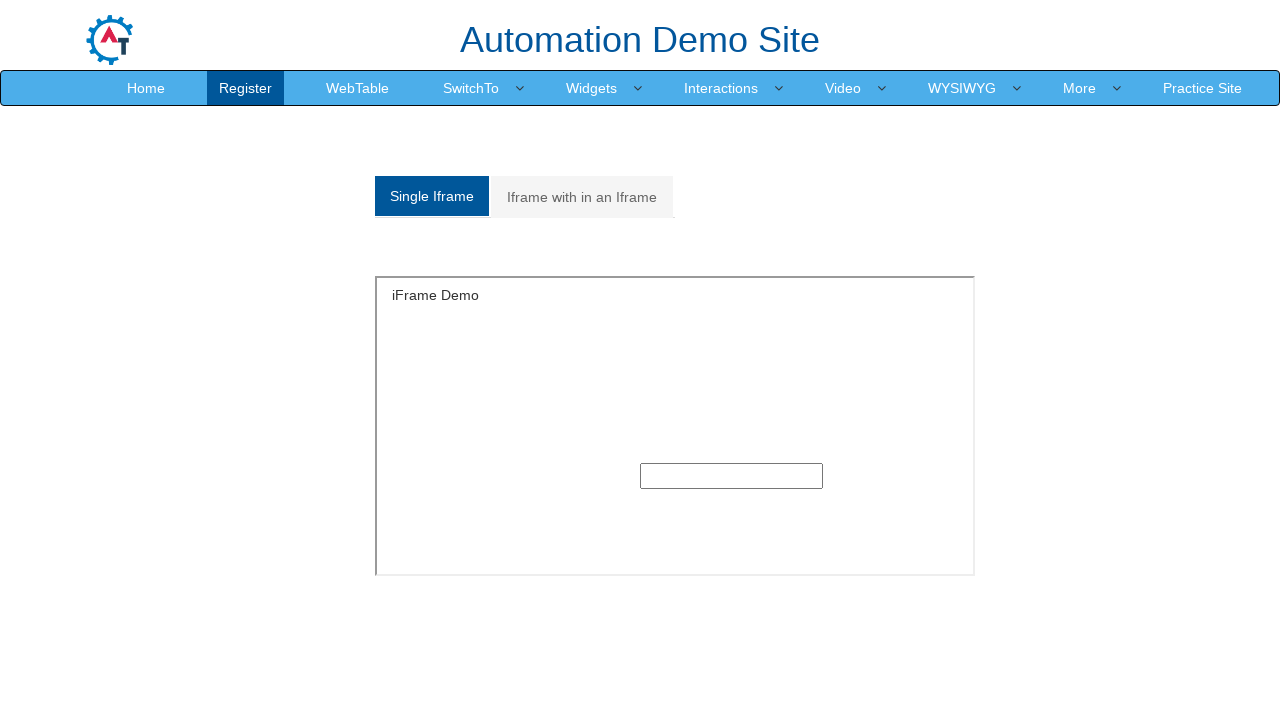

Located iframe with id 'singleframe'
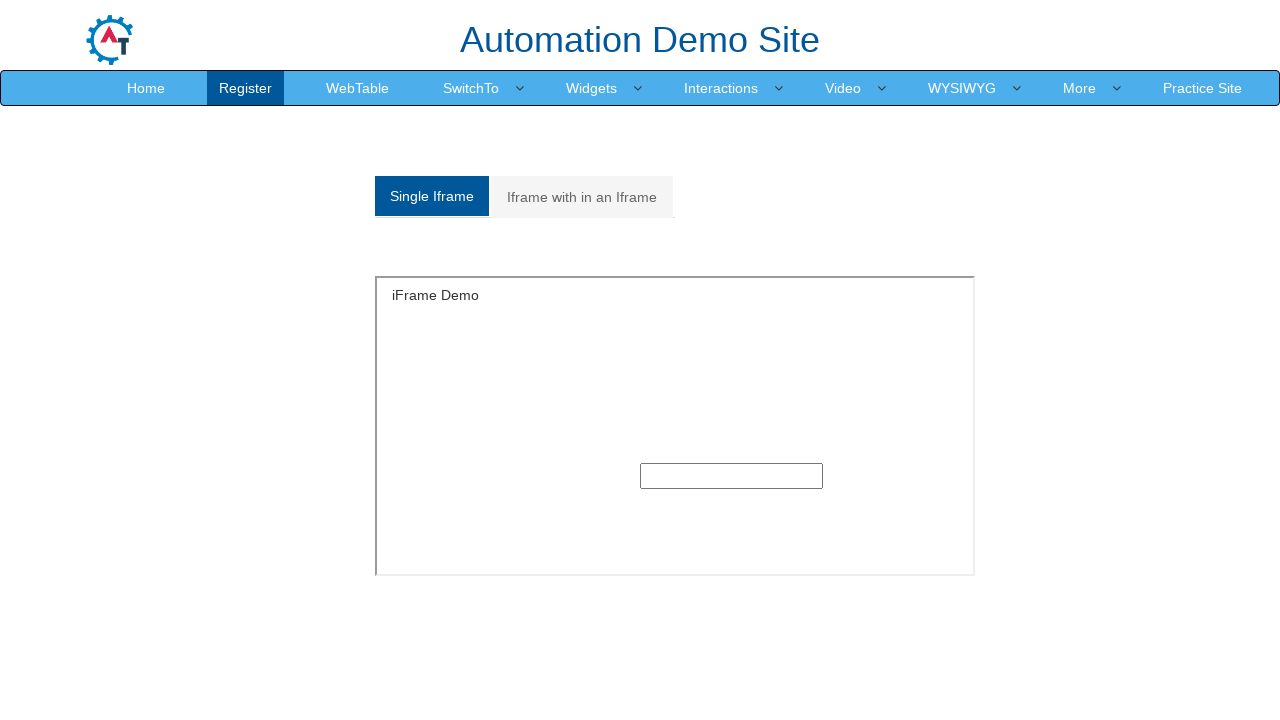

Filled text input field inside iframe with 'frametest' on iframe#singleframe >> internal:control=enter-frame >> input[type='text']
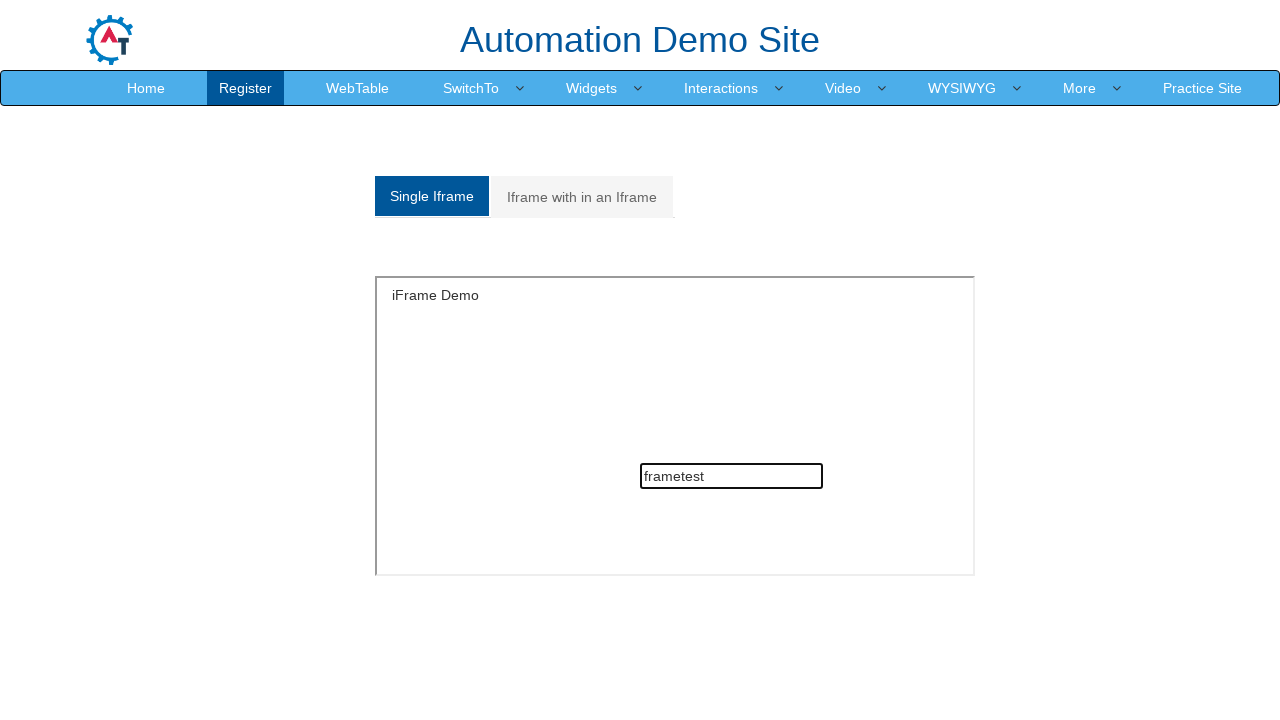

Clicked 'Home' link in main content (switched from iframe) at (146, 88) on a:text('Home')
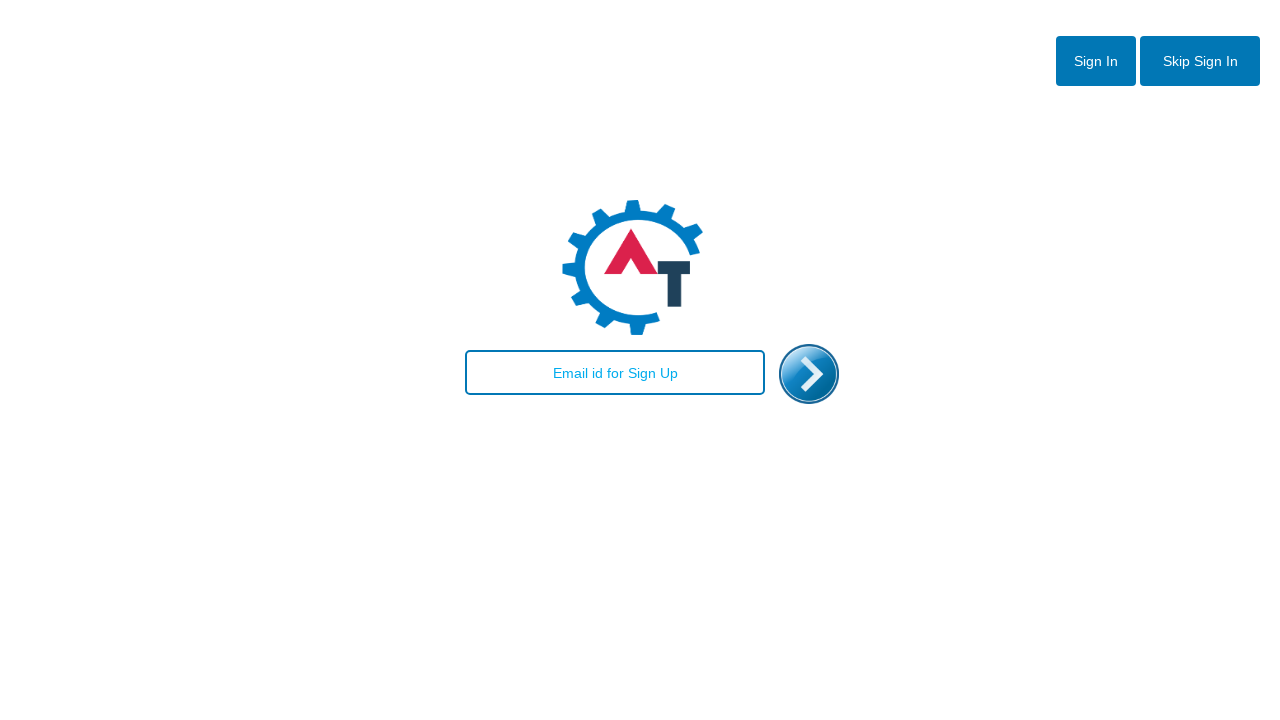

Waited 4 seconds for navigation to complete
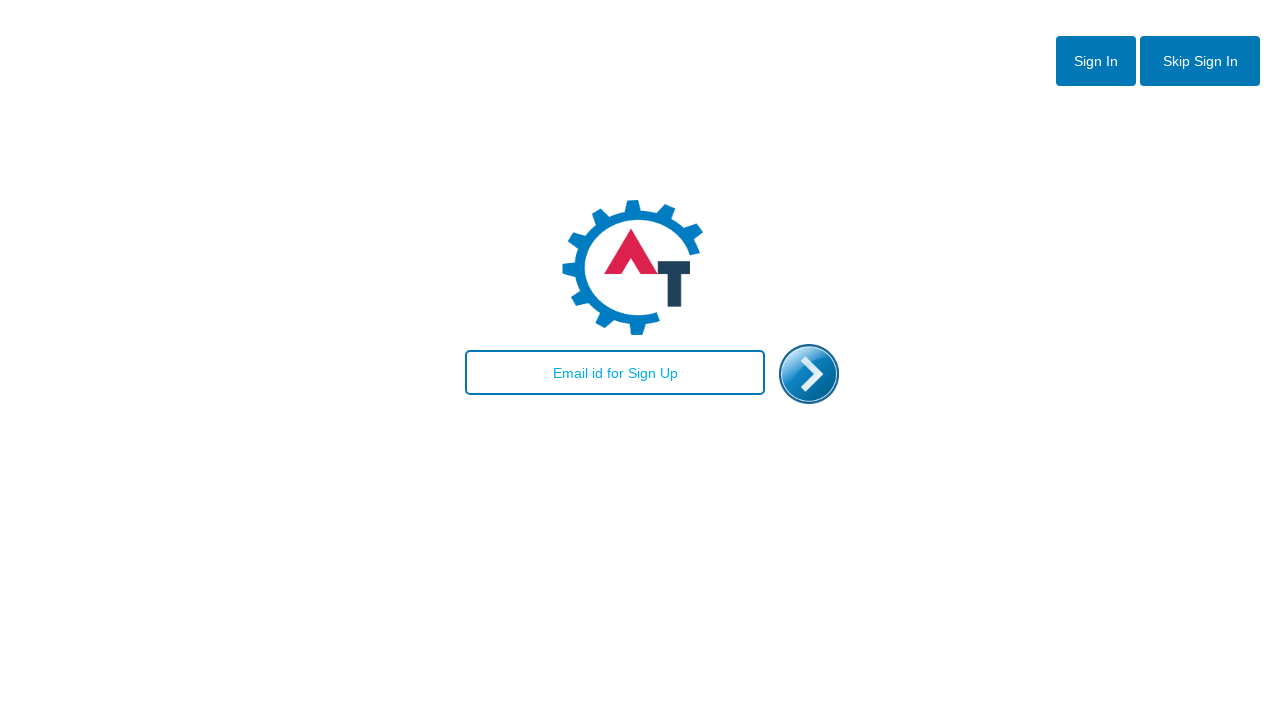

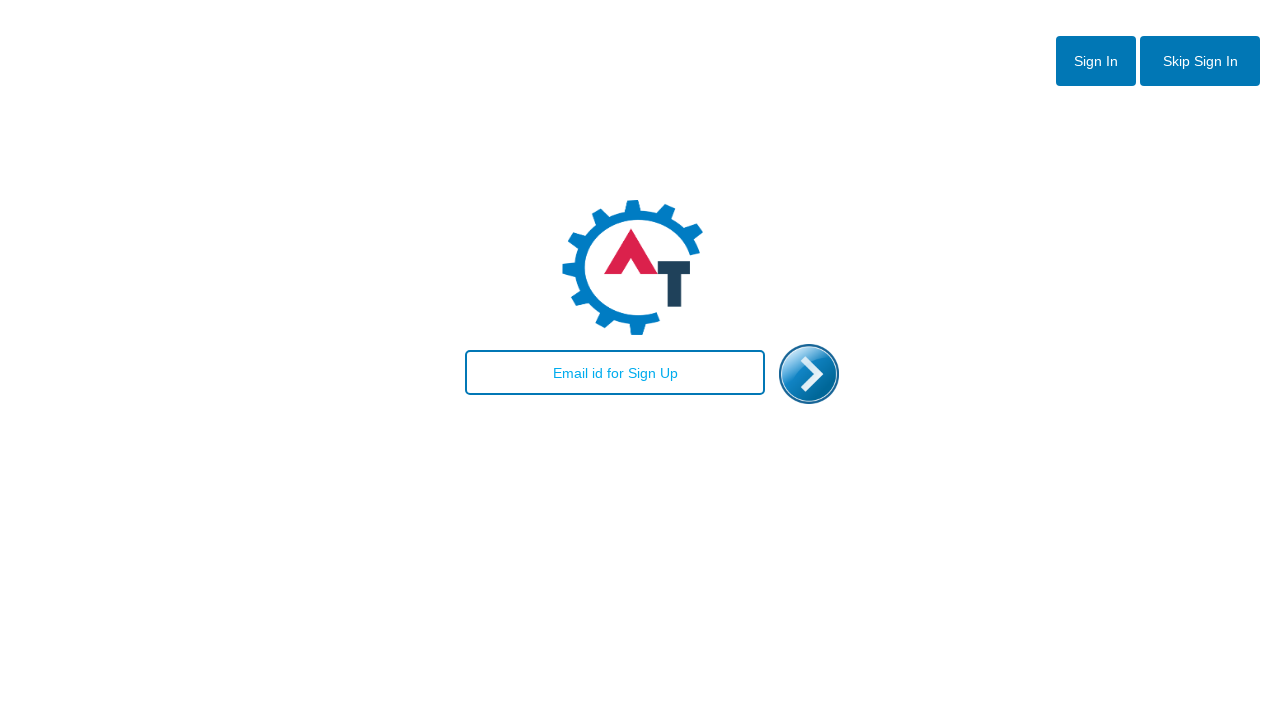